Tests drag and drop functionality by dragging an element onto a droppable target within an iframe

Starting URL: http://jqueryui.com/droppable

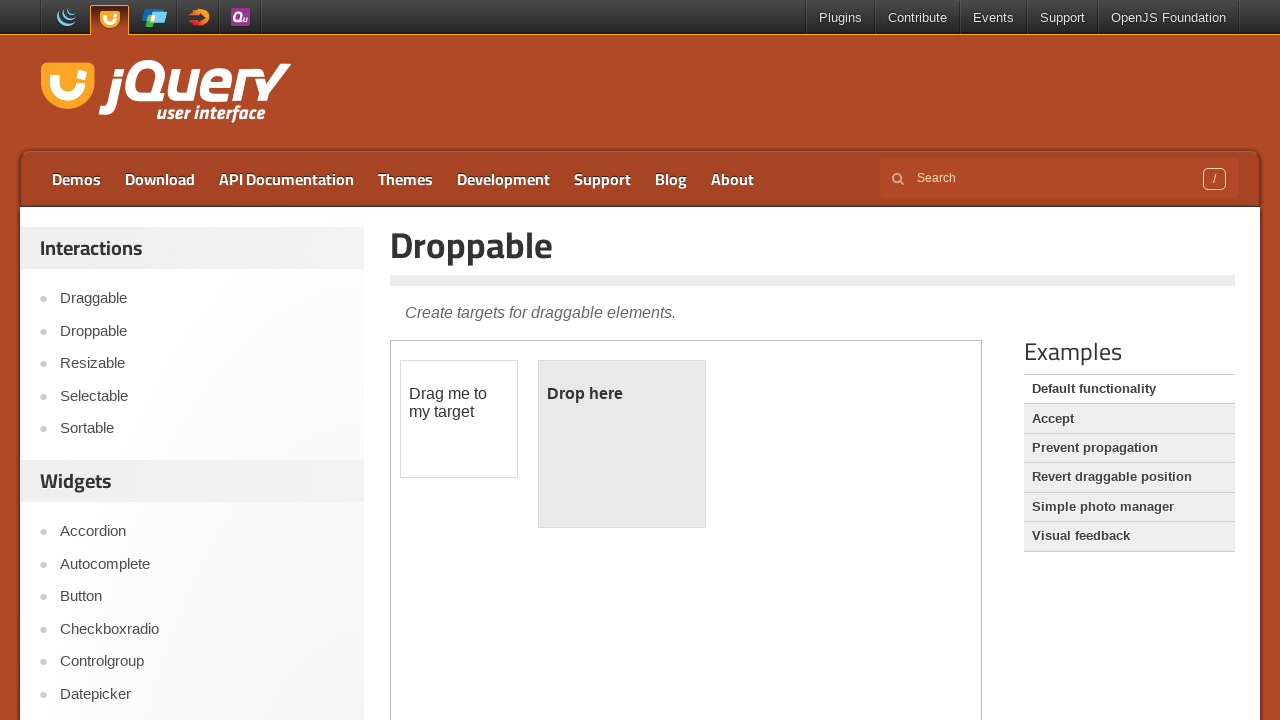

Located demo iframe for drag and drop test
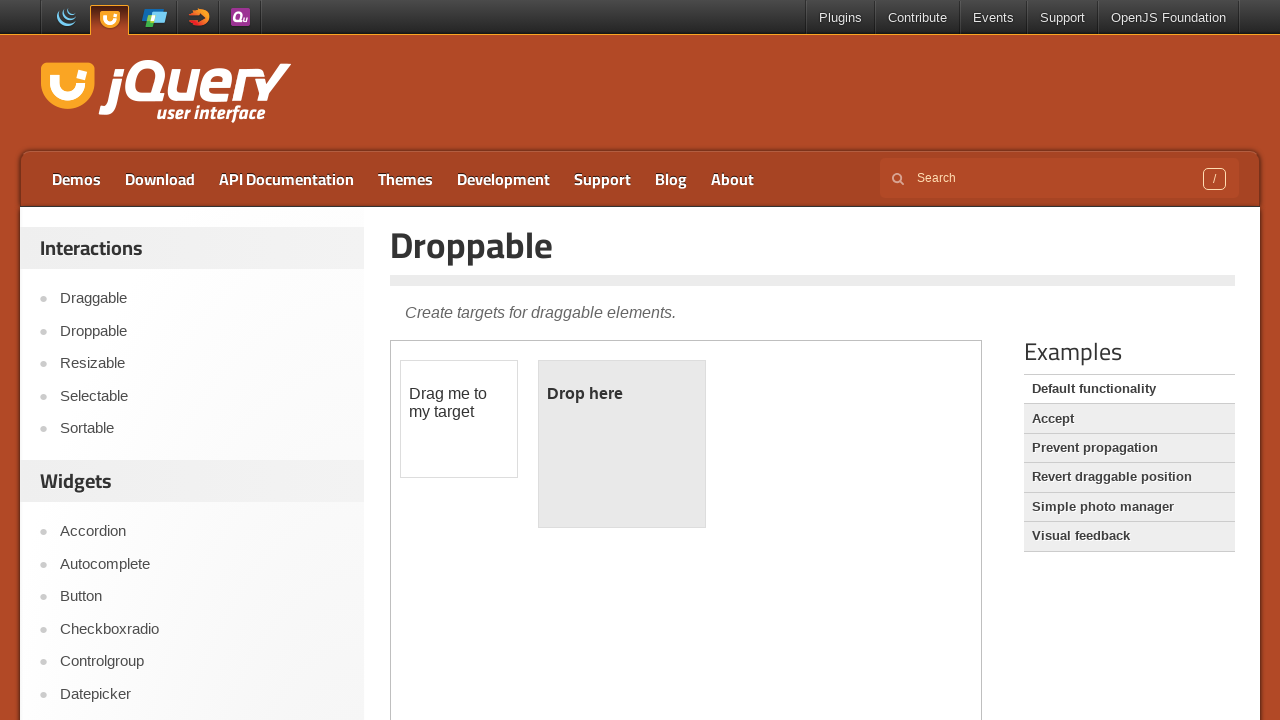

Located draggable element
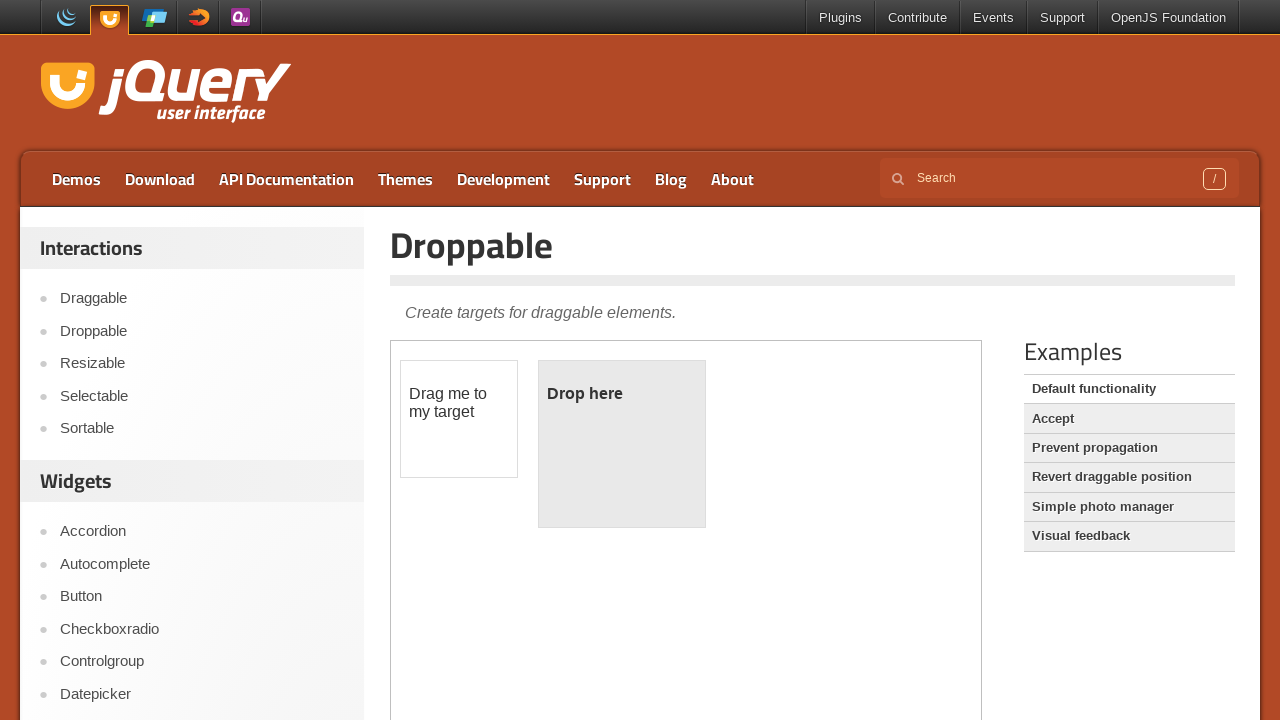

Located droppable target element
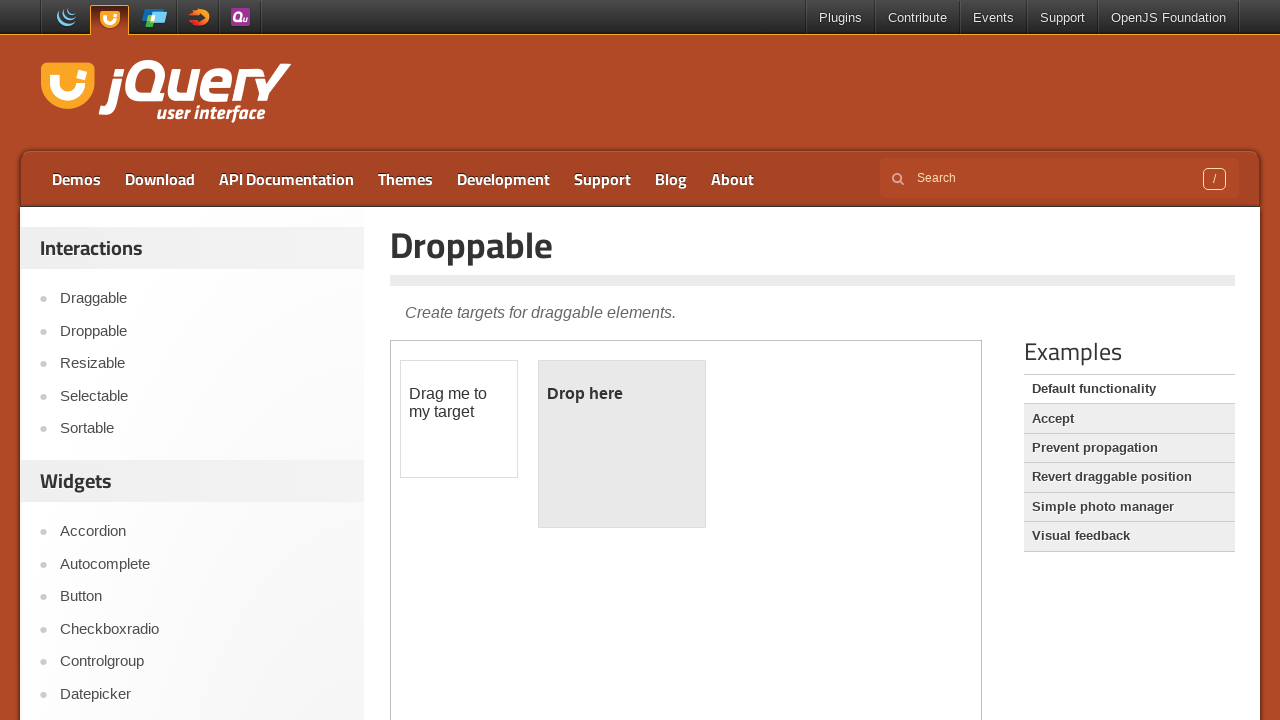

Dragged element onto droppable target at (622, 444)
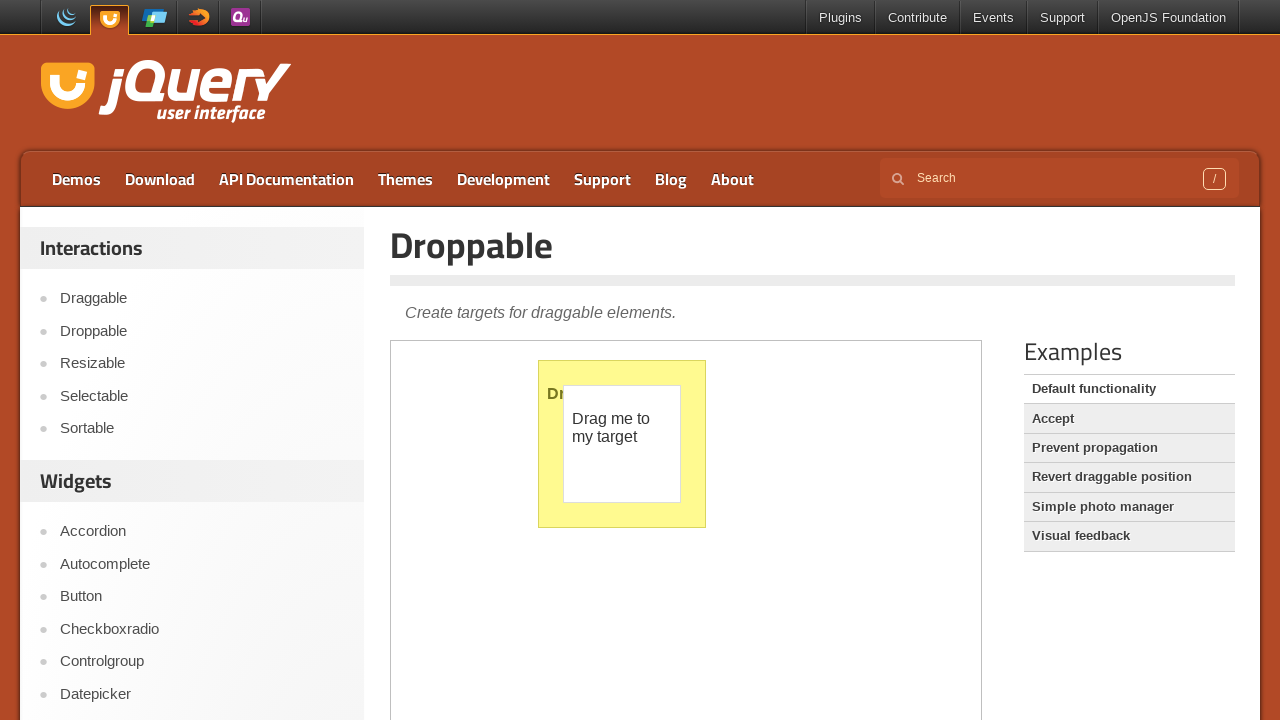

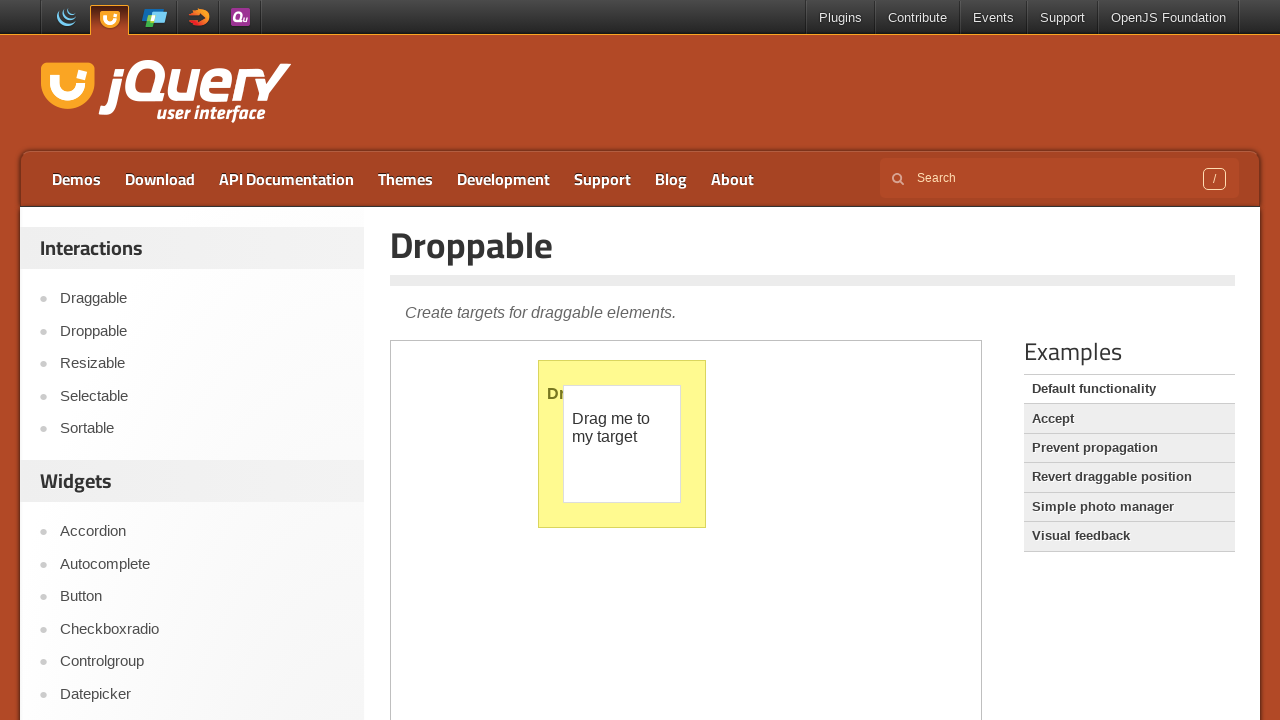